Tests confirmation alert functionality by clicking a button, verifying alert text, and accepting the alert

Starting URL: https://training-support.net/webelements/alerts

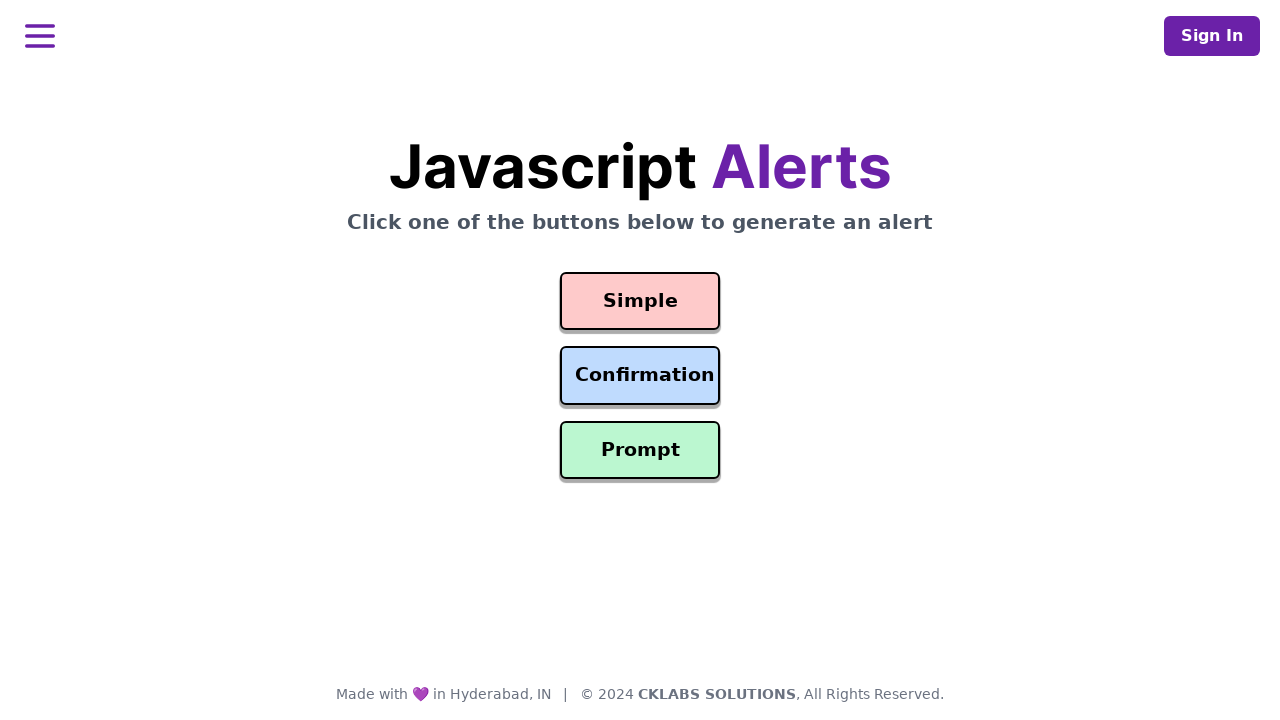

Clicked confirmation button to trigger alert at (640, 376) on #confirmation
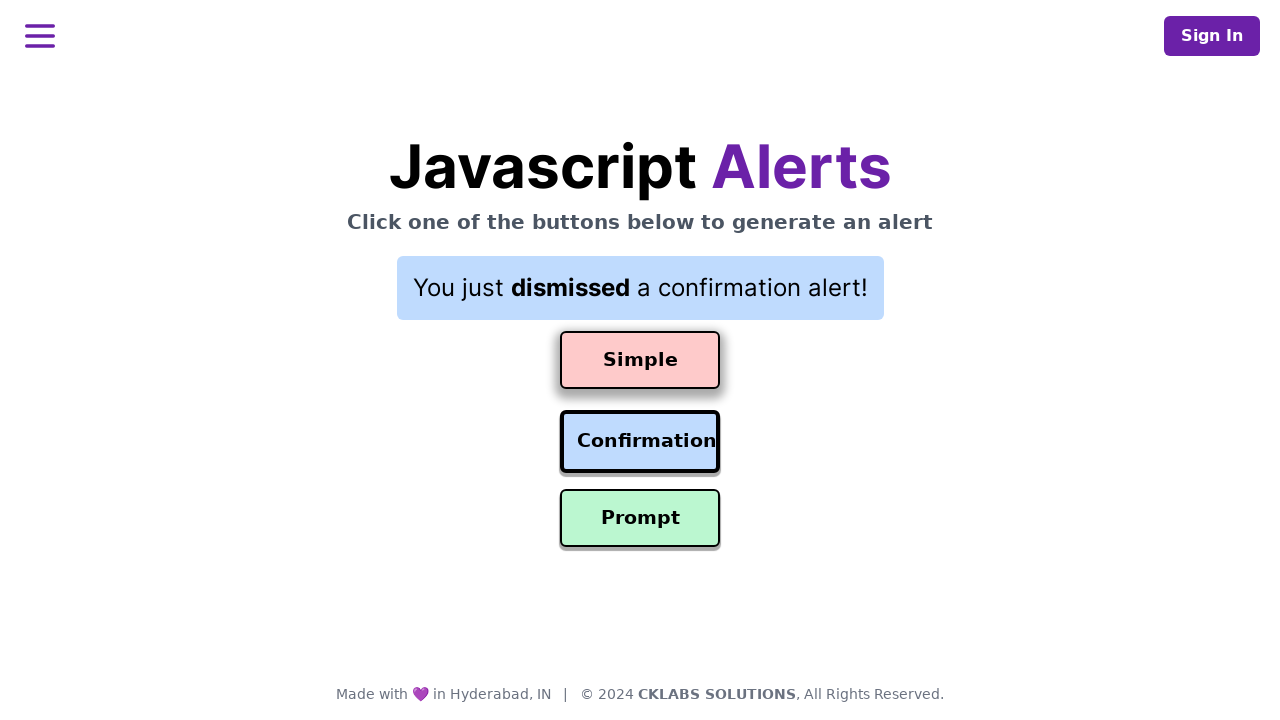

Accepted confirmation alert dialog
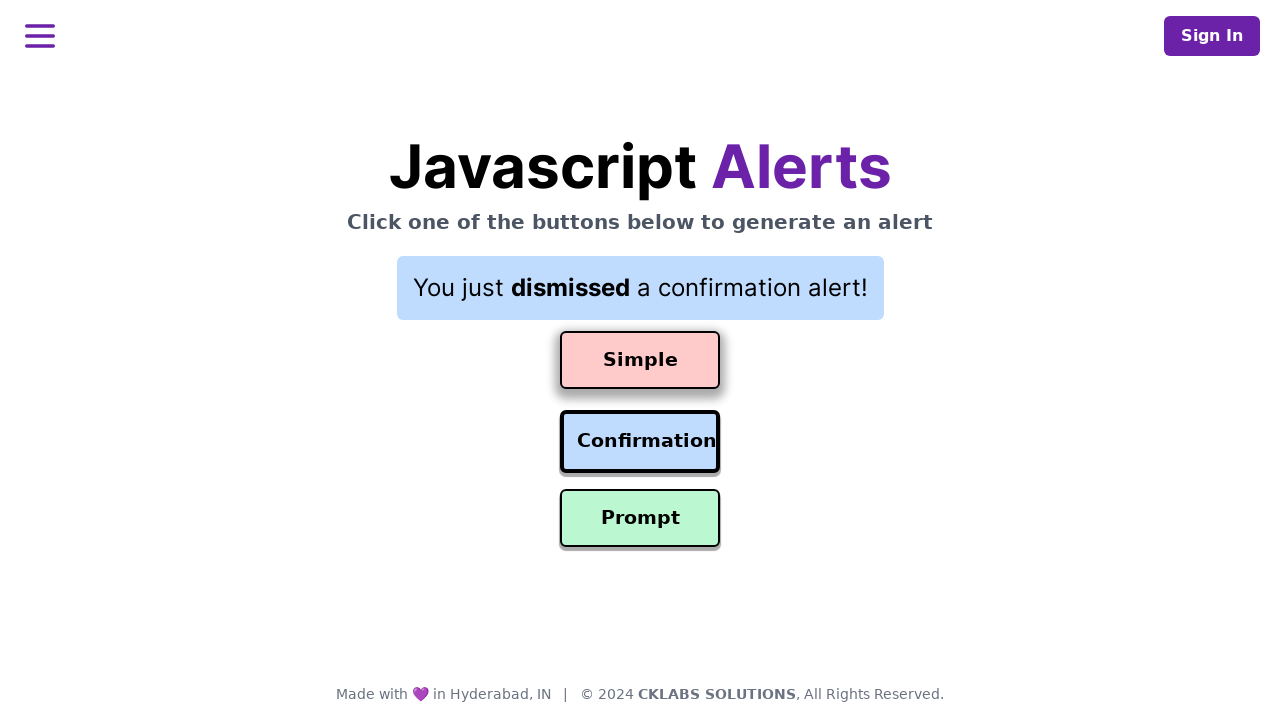

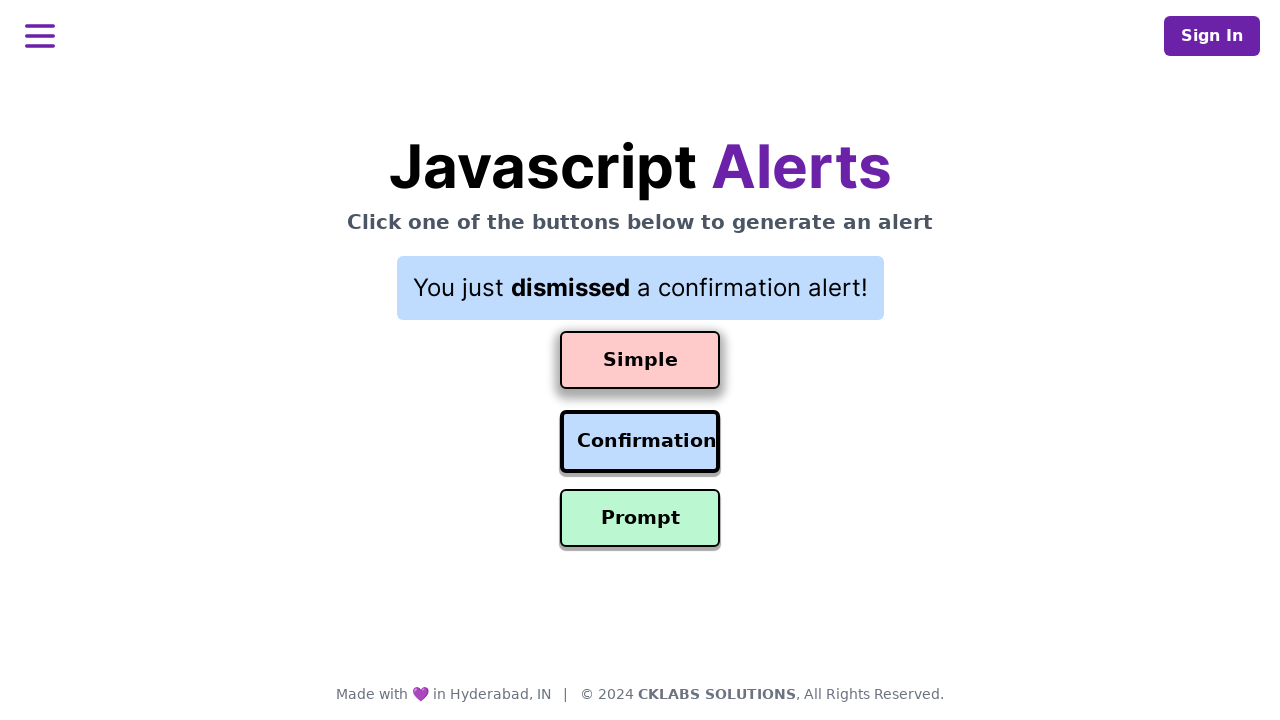